Tests the HTML5 download attribute functionality by navigating to a W3Schools demo page, switching to the iframe containing the example, and clicking a download link.

Starting URL: https://www.w3schools.com/tags/tryit.asp?filename=tryhtml5_a_download

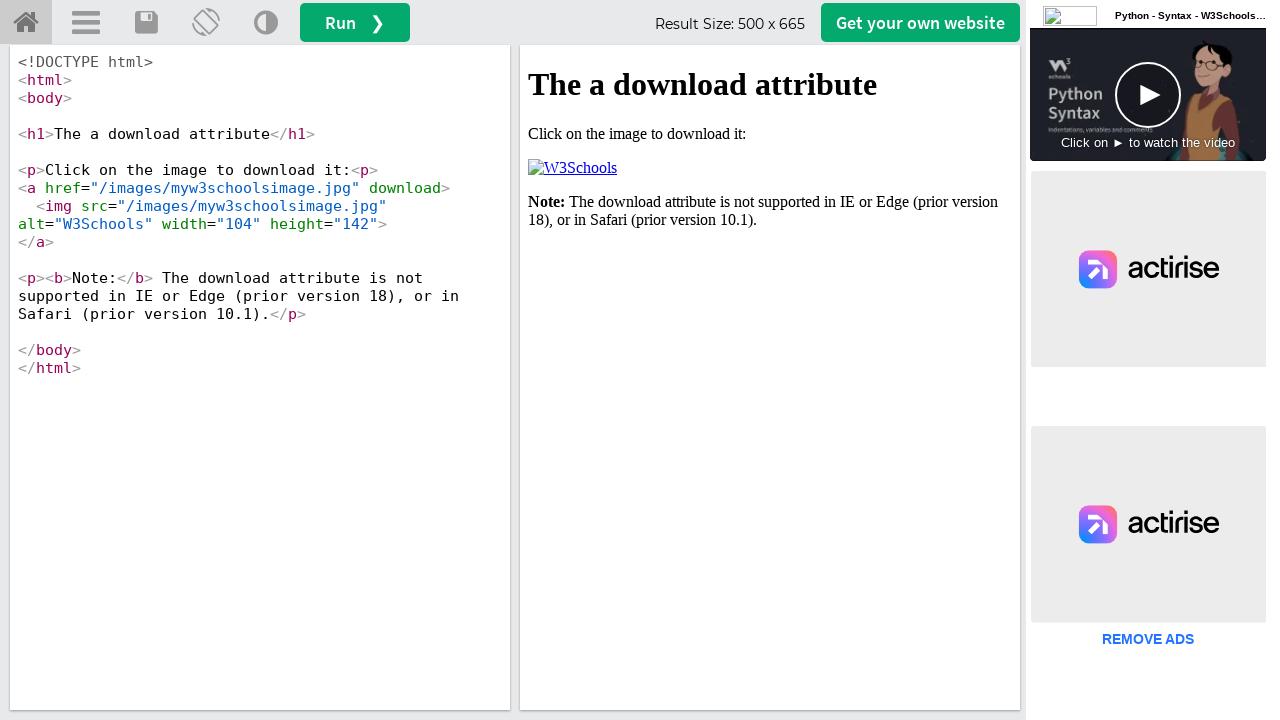

Located iframe with ID 'iframeResult' containing the HTML5 download example
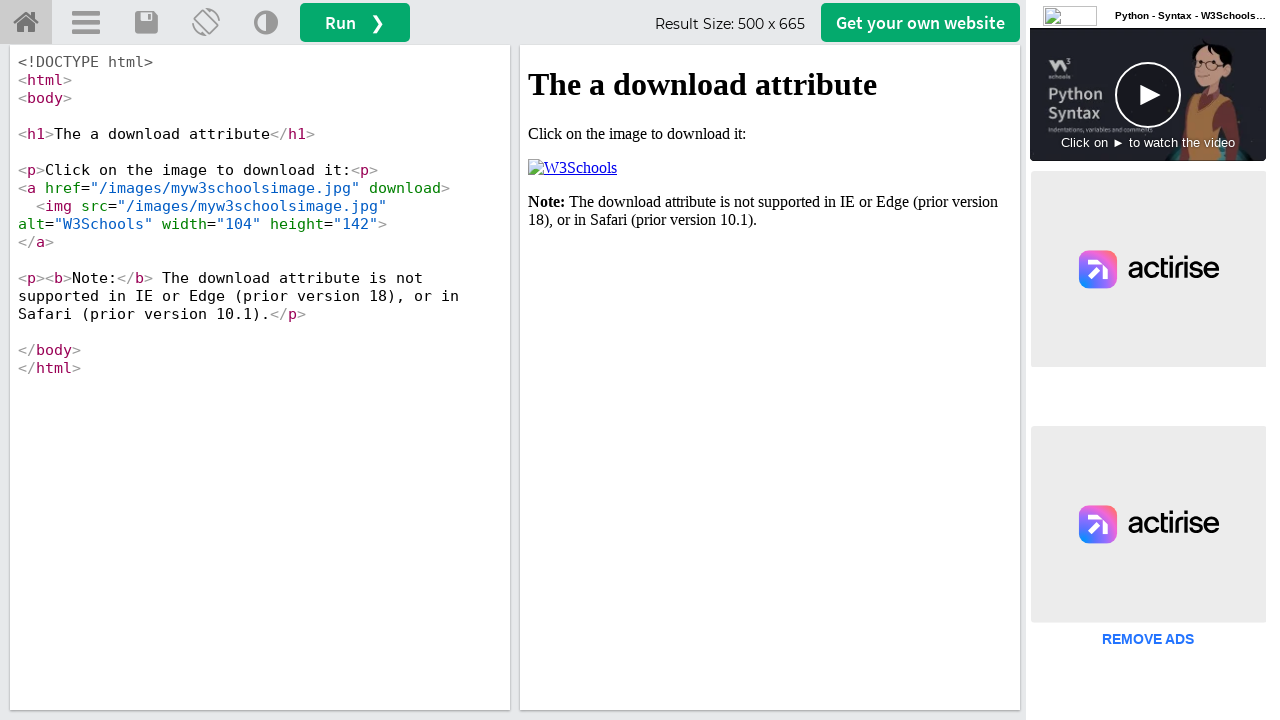

Clicked the download link in the iframe at (572, 168) on #iframeResult >> internal:control=enter-frame >> xpath=//p[2]/a
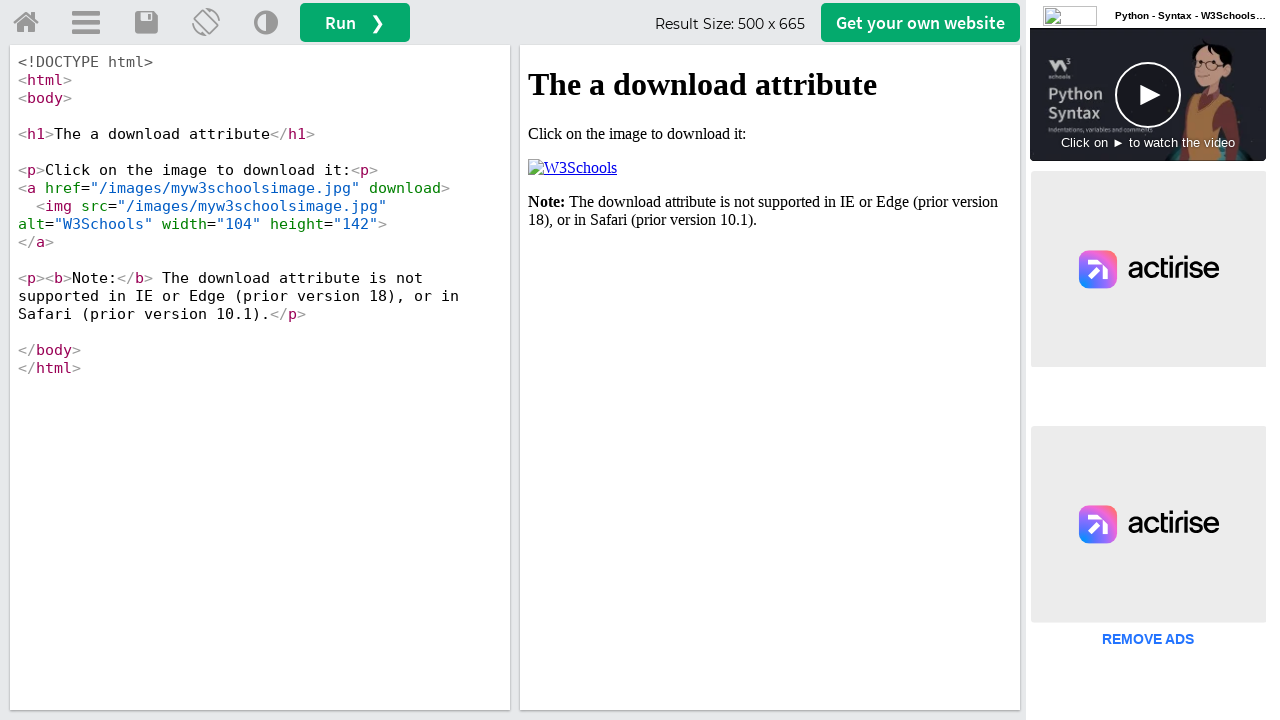

Waited 2 seconds for download to process
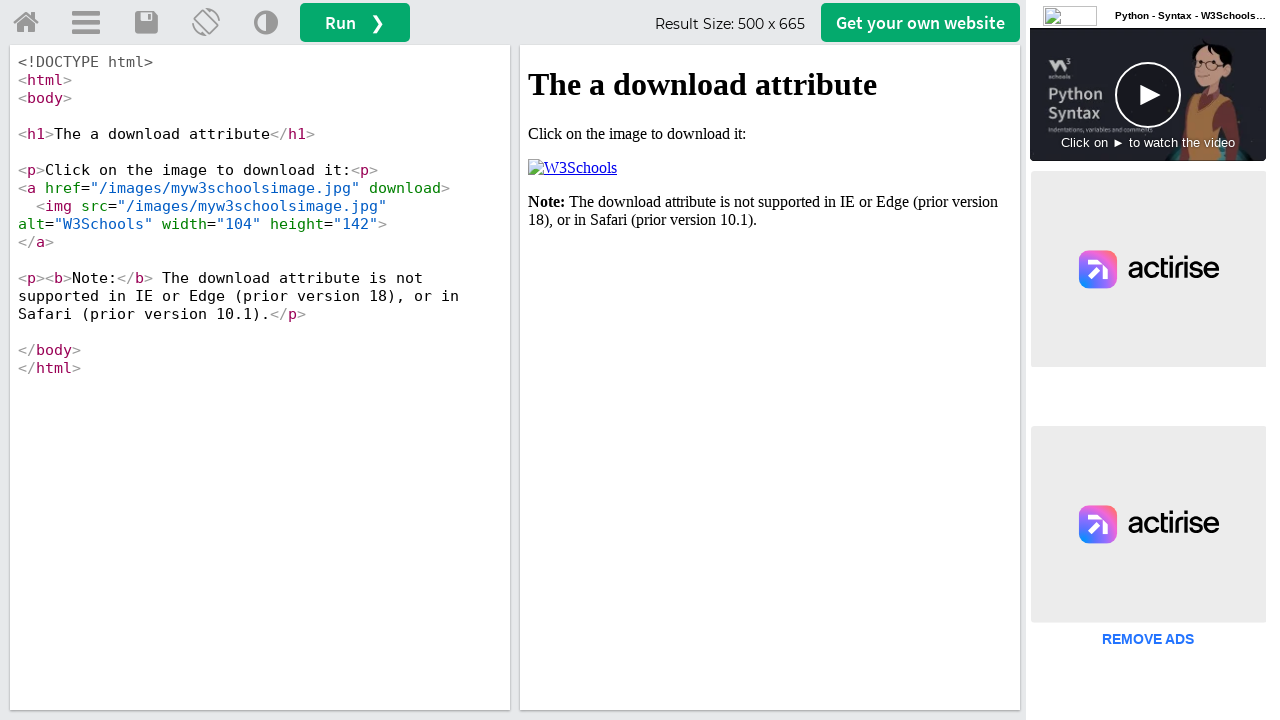

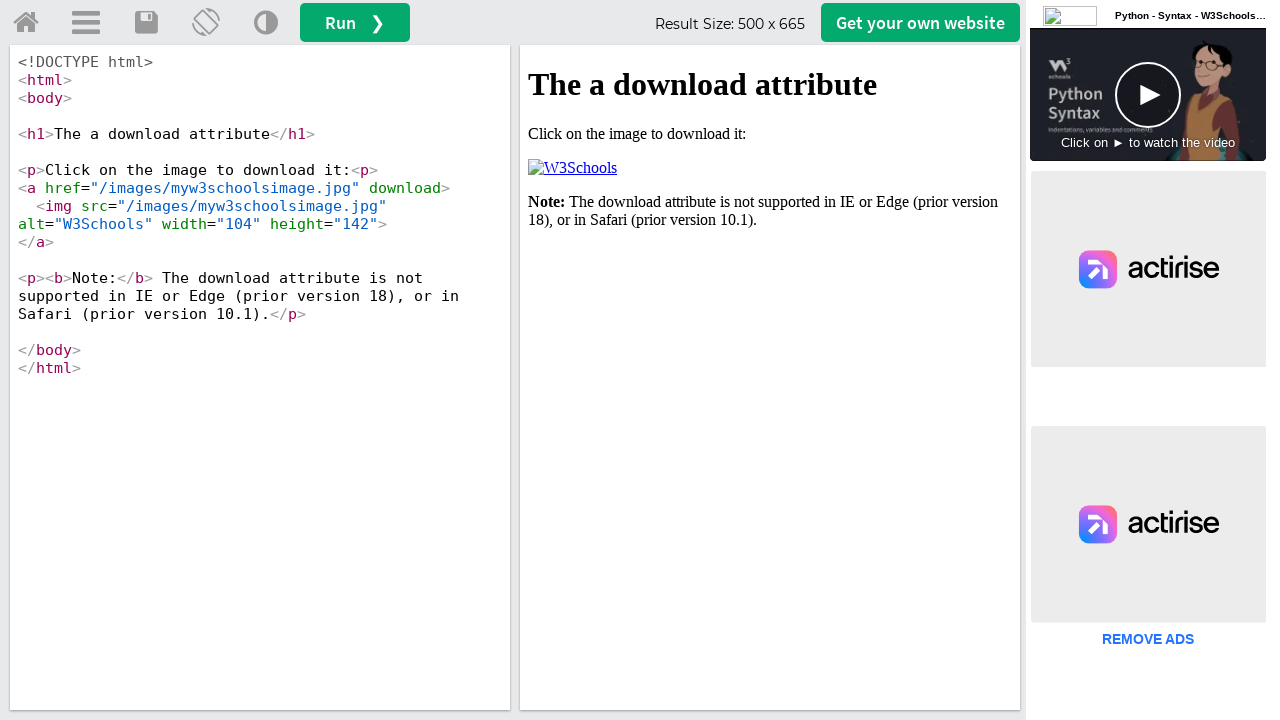